Tests checkbox functionality by clicking on the first checkbox on the checkboxes page

Starting URL: https://the-internet.herokuapp.com/checkboxes

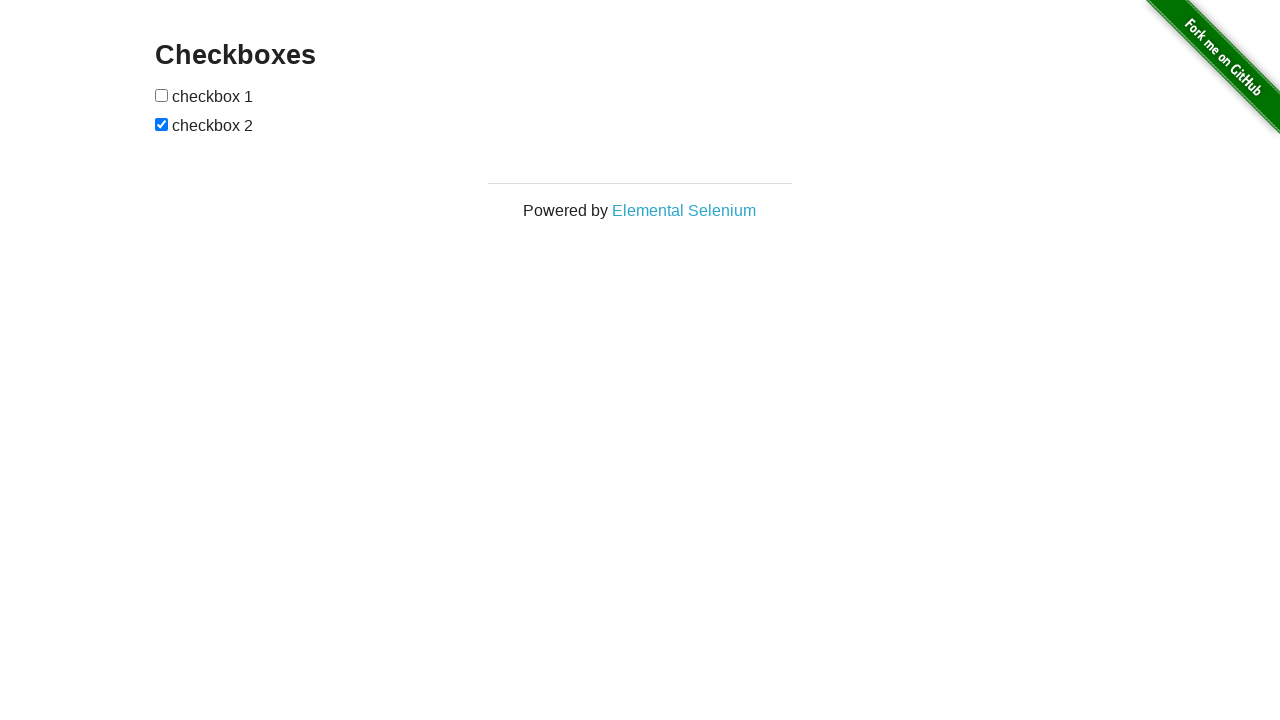

Clicked the first checkbox on the checkboxes page at (162, 95) on (//input[@type='checkbox'])[1]
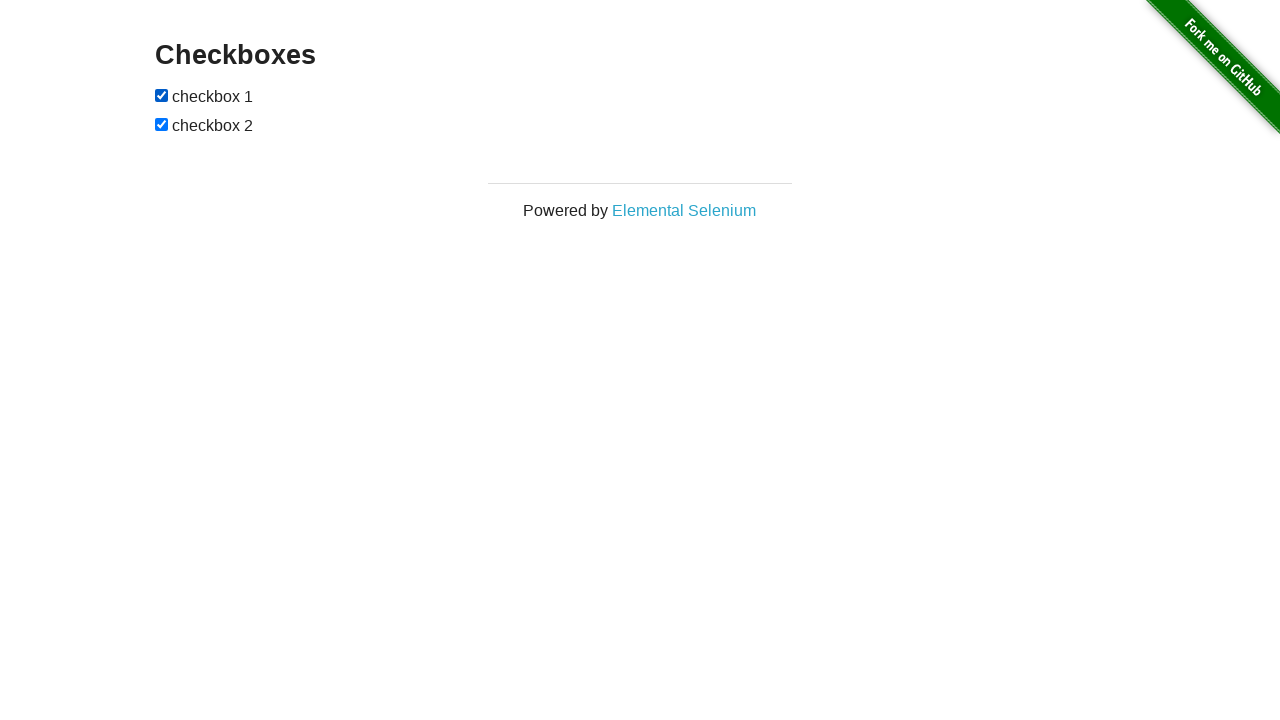

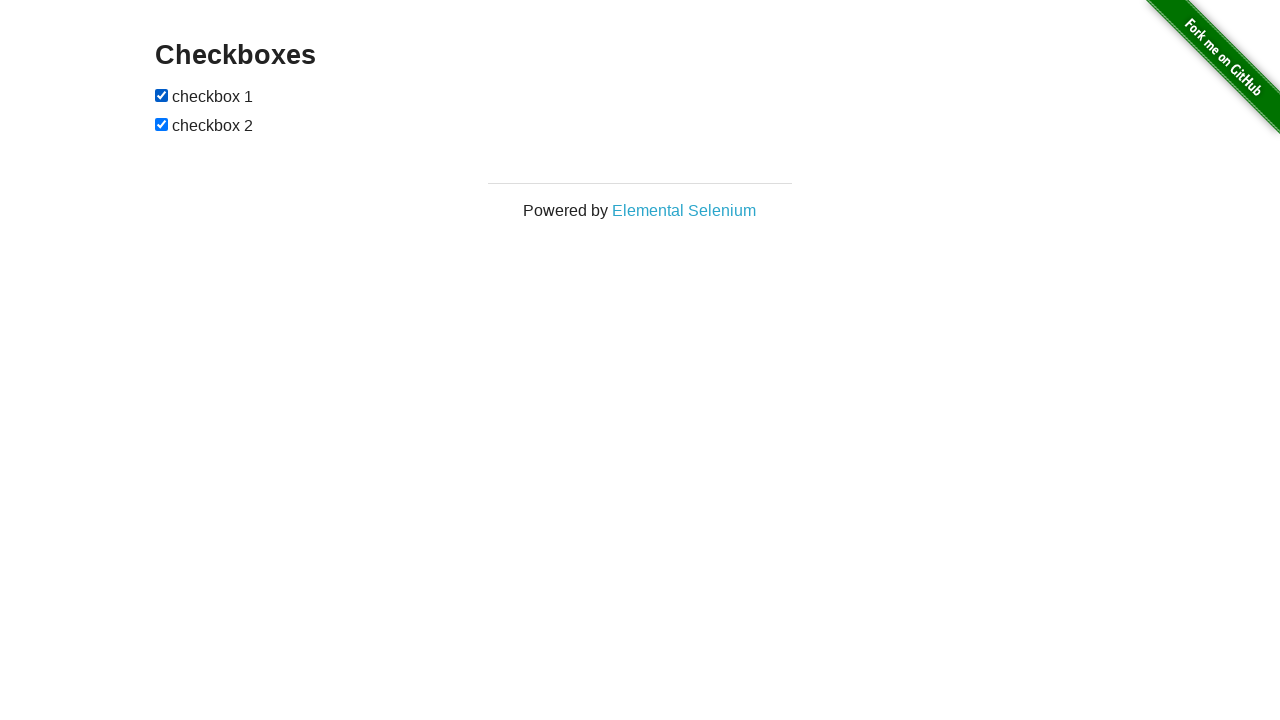